Tests marking all todo items as completed using the toggle all checkbox

Starting URL: https://demo.playwright.dev/todomvc

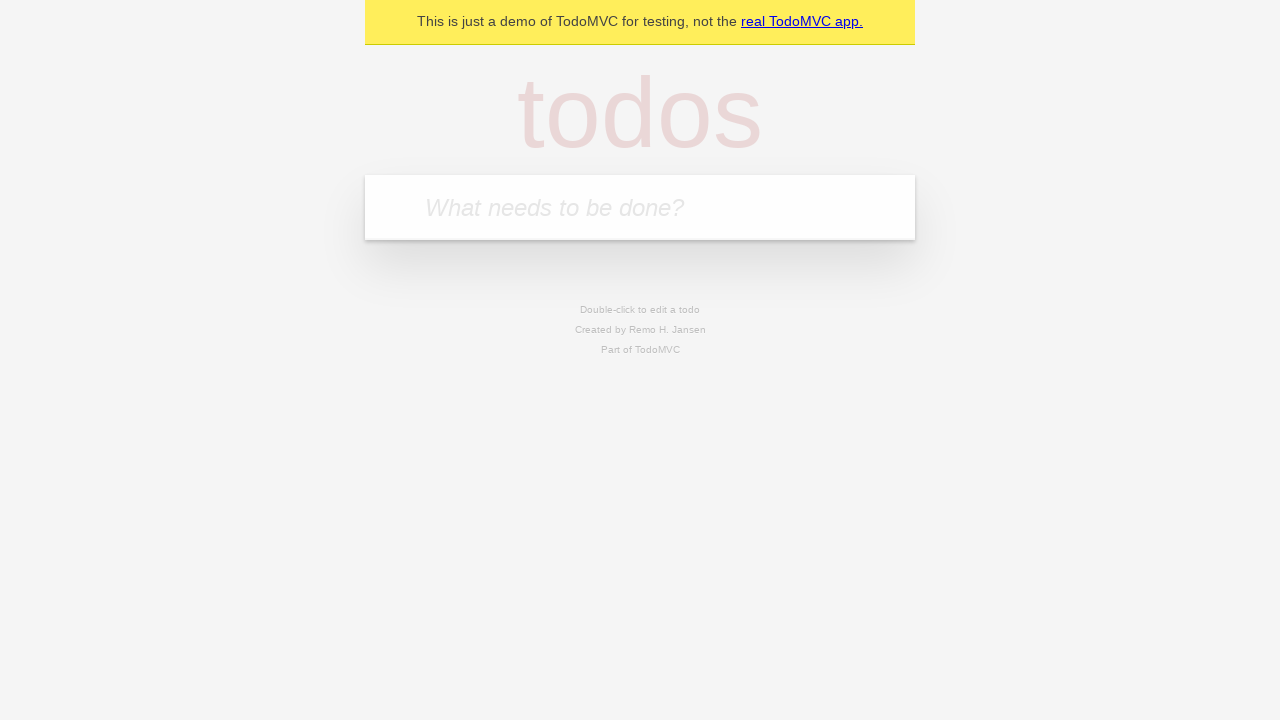

Located the 'What needs to be done?' input field
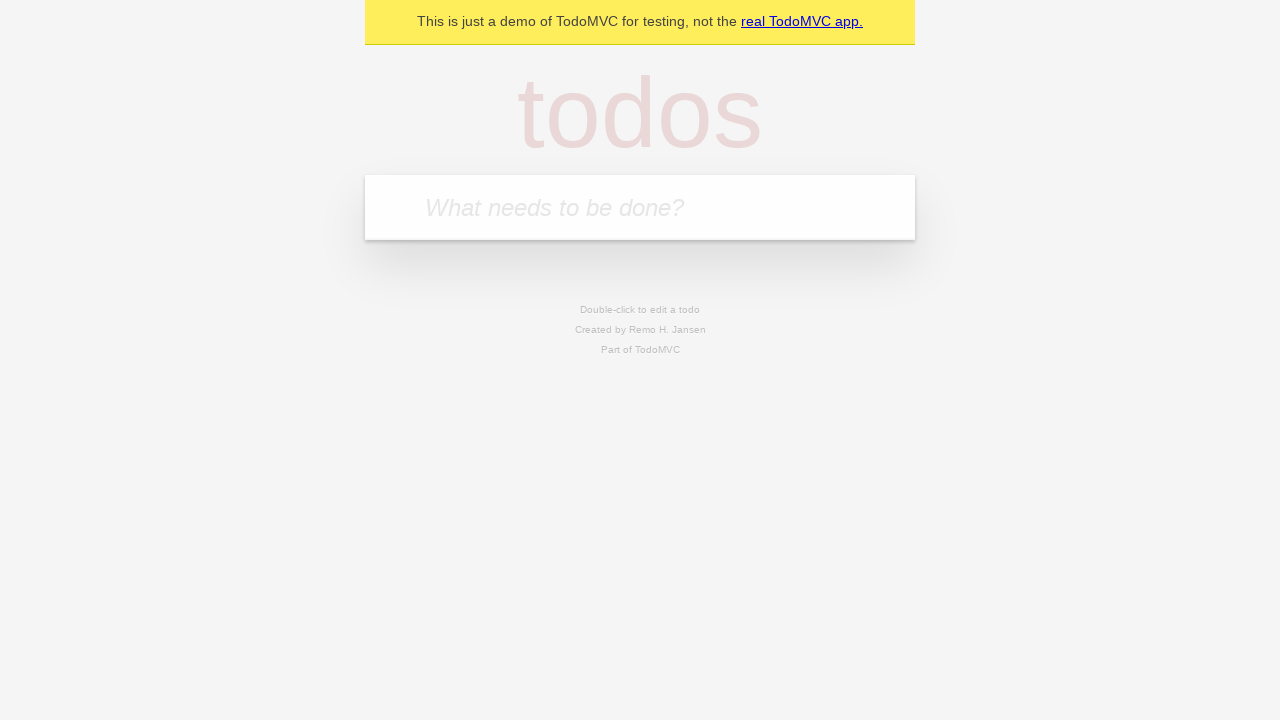

Filled first todo: 'buy some cheese' on internal:attr=[placeholder="What needs to be done?"i]
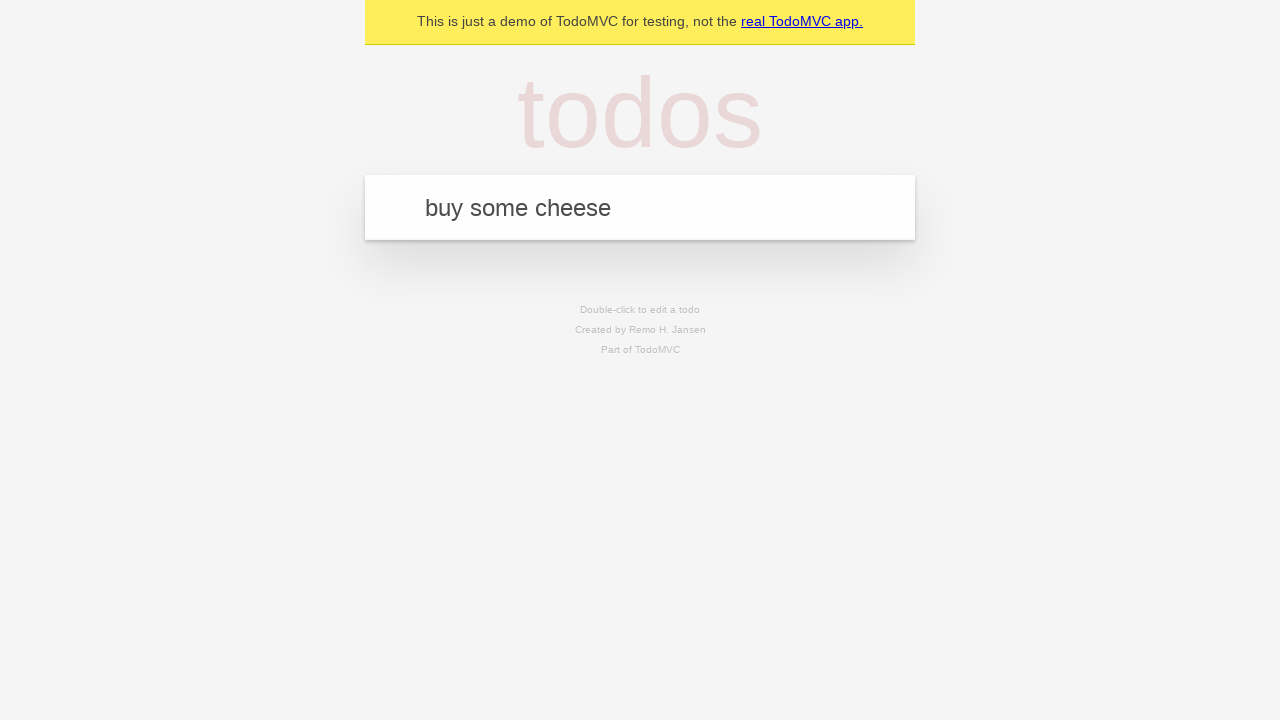

Pressed Enter to add first todo on internal:attr=[placeholder="What needs to be done?"i]
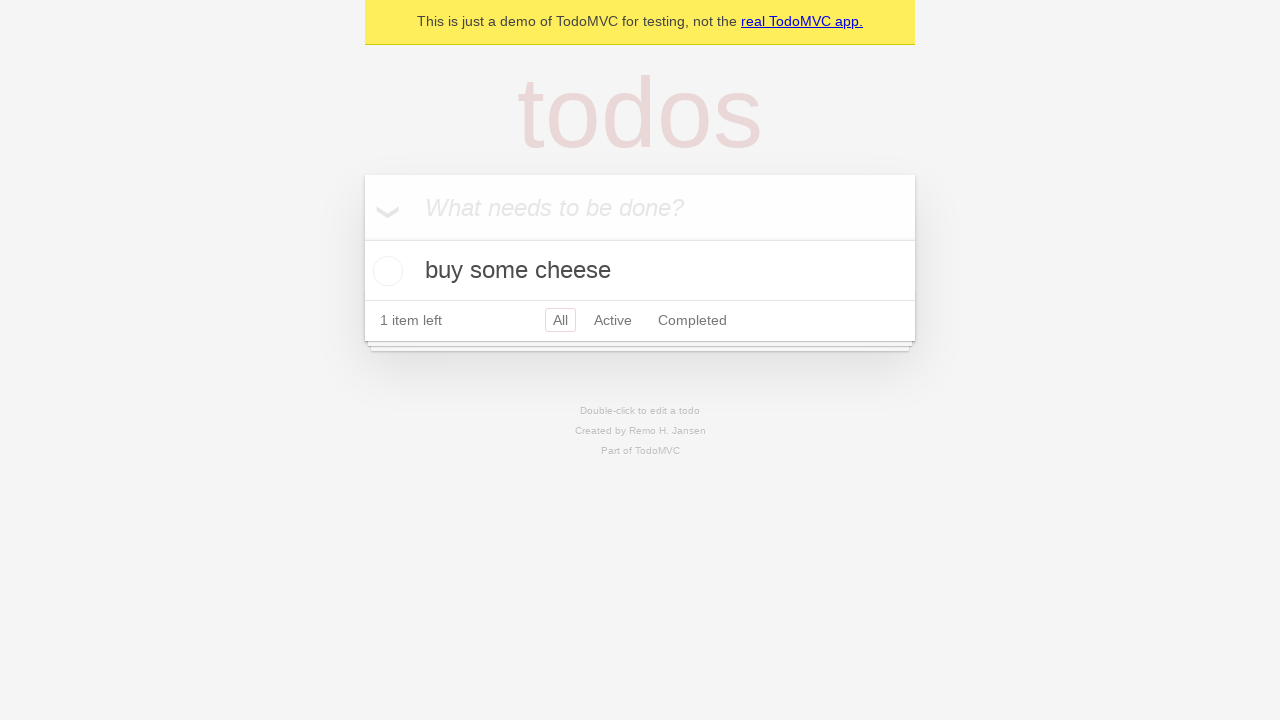

Filled second todo: 'feed the cat' on internal:attr=[placeholder="What needs to be done?"i]
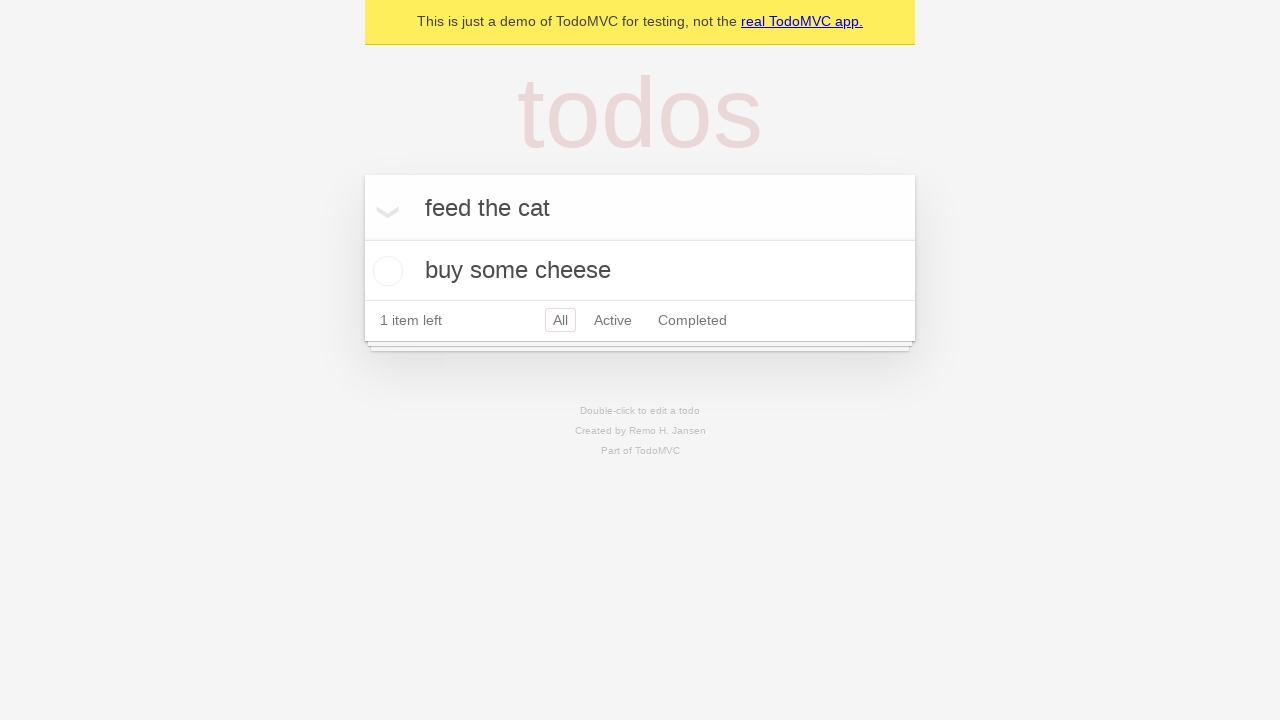

Pressed Enter to add second todo on internal:attr=[placeholder="What needs to be done?"i]
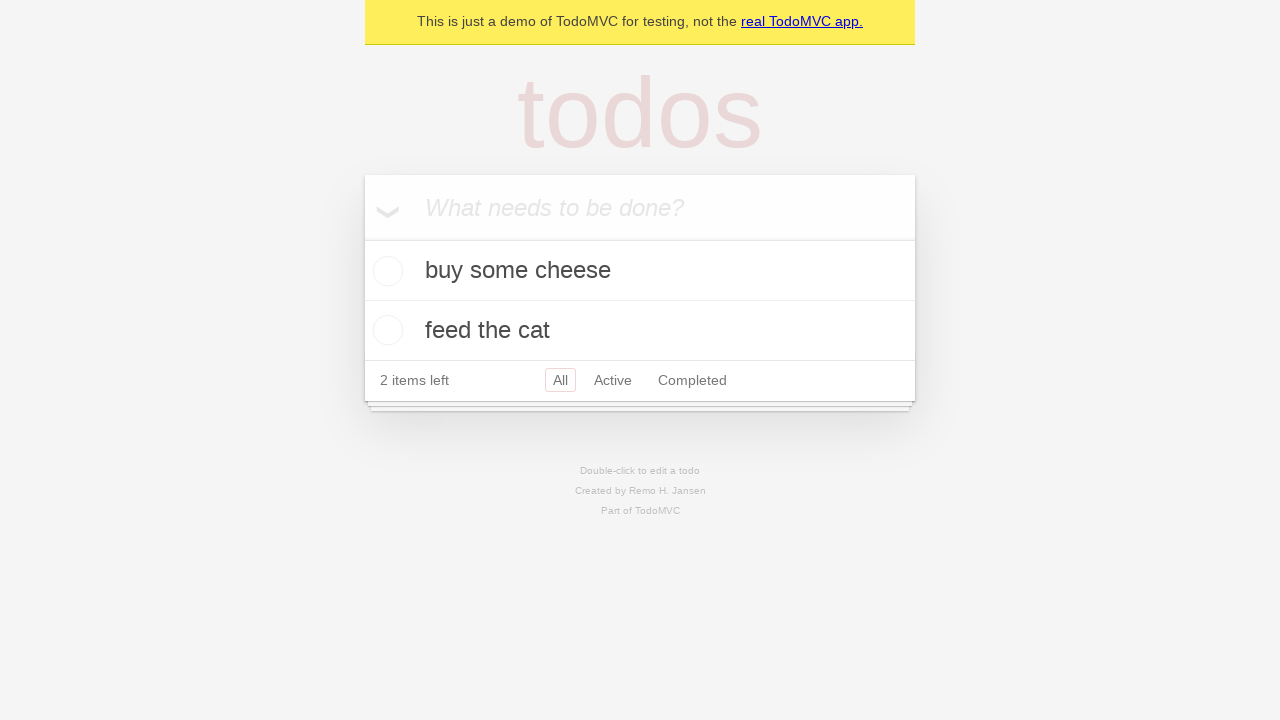

Filled third todo: 'book a doctors appointment' on internal:attr=[placeholder="What needs to be done?"i]
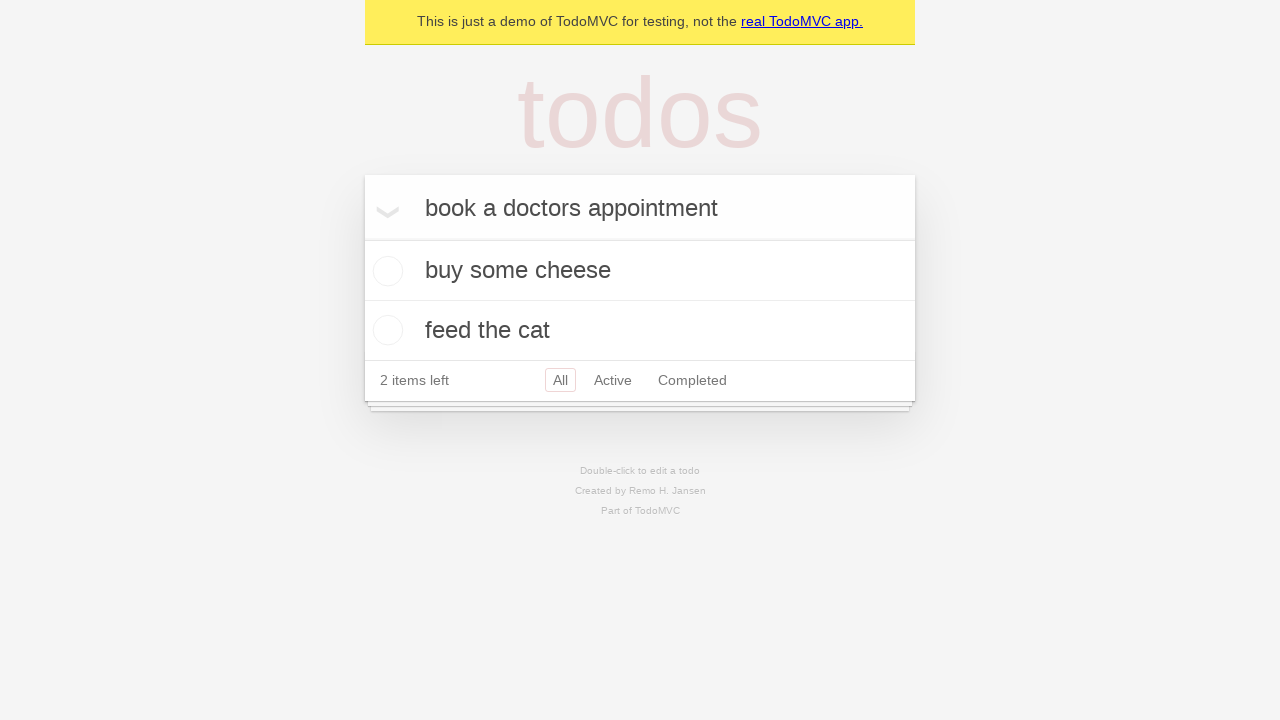

Pressed Enter to add third todo on internal:attr=[placeholder="What needs to be done?"i]
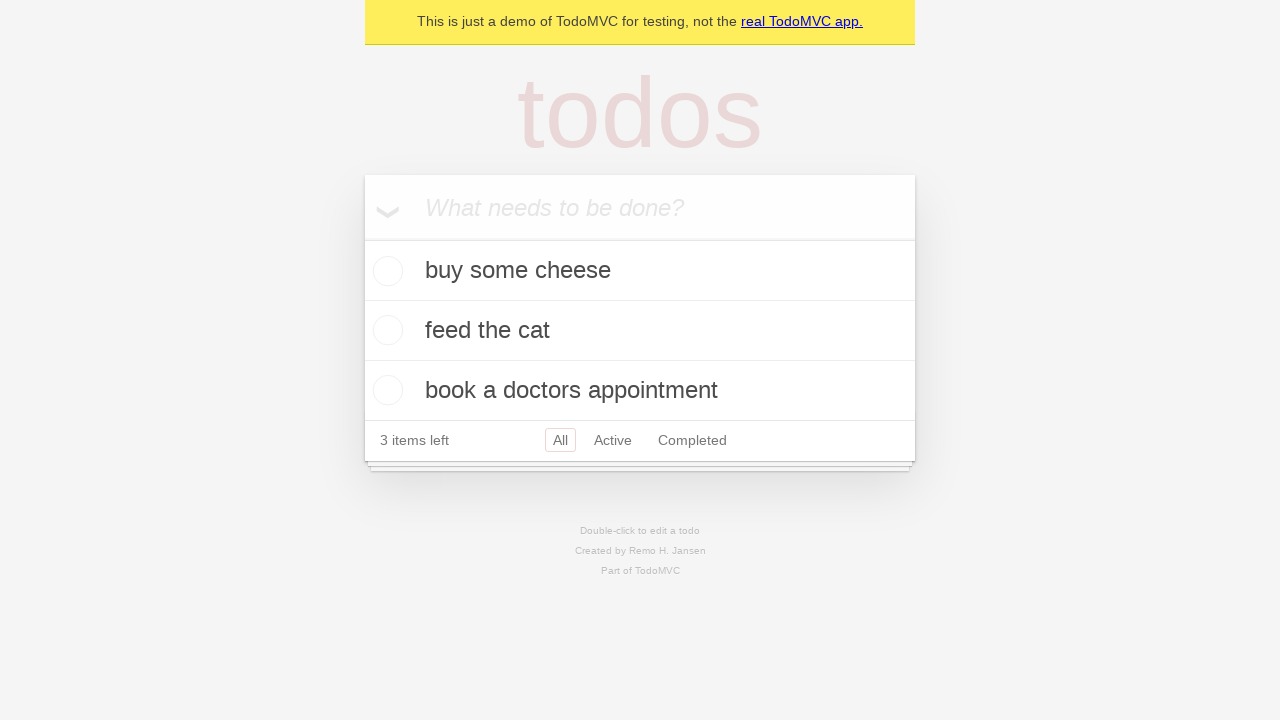

All 3 todo items have been added to the list
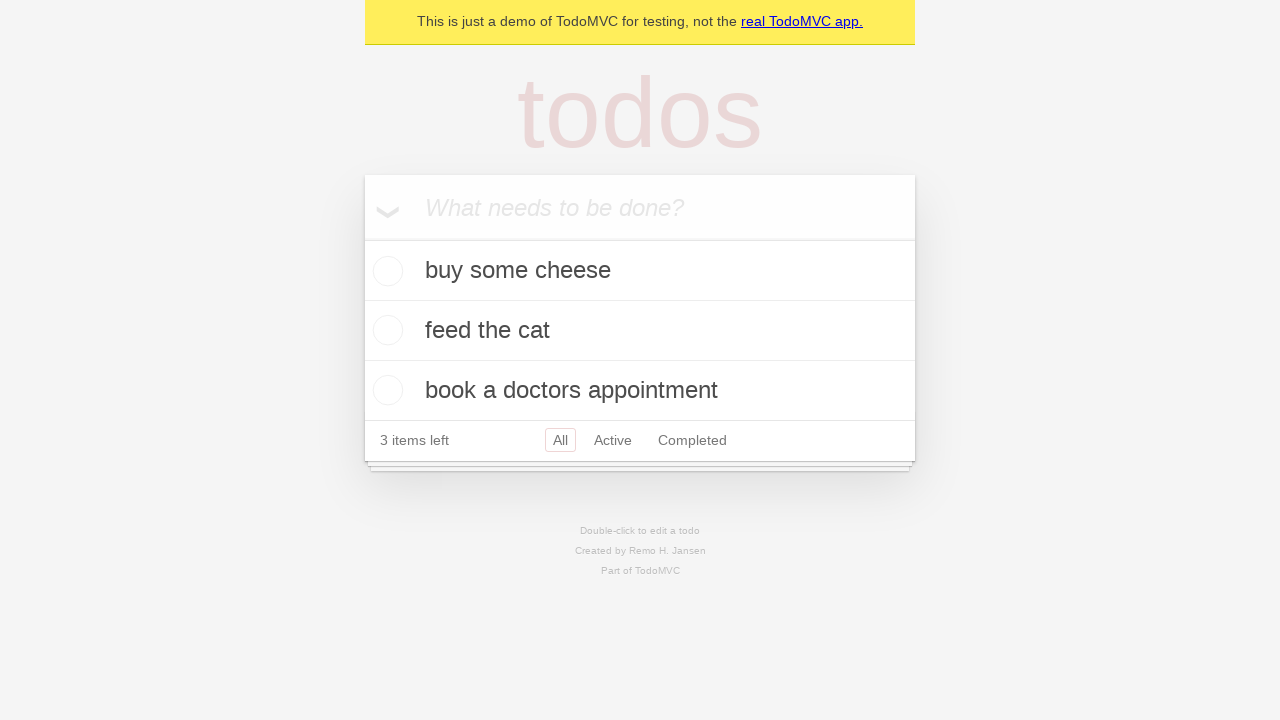

Clicked 'Mark all as complete' checkbox at (362, 238) on internal:label="Mark all as complete"i
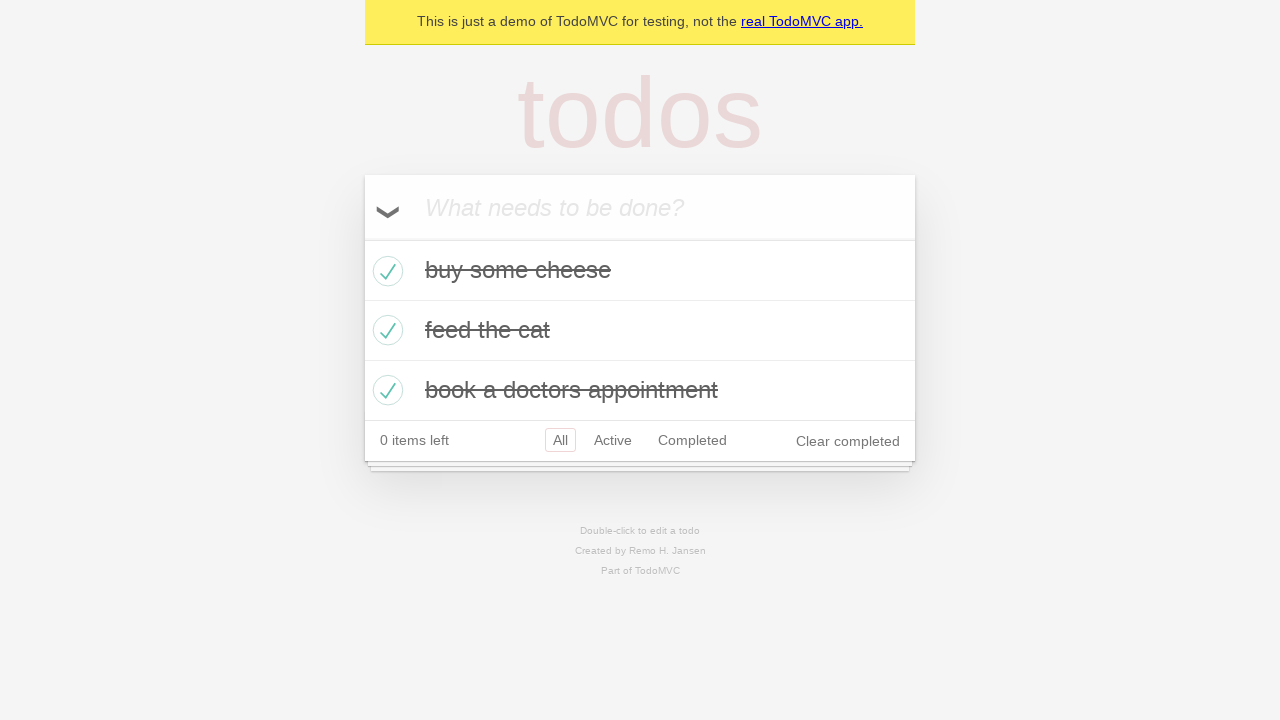

All todo items marked as completed
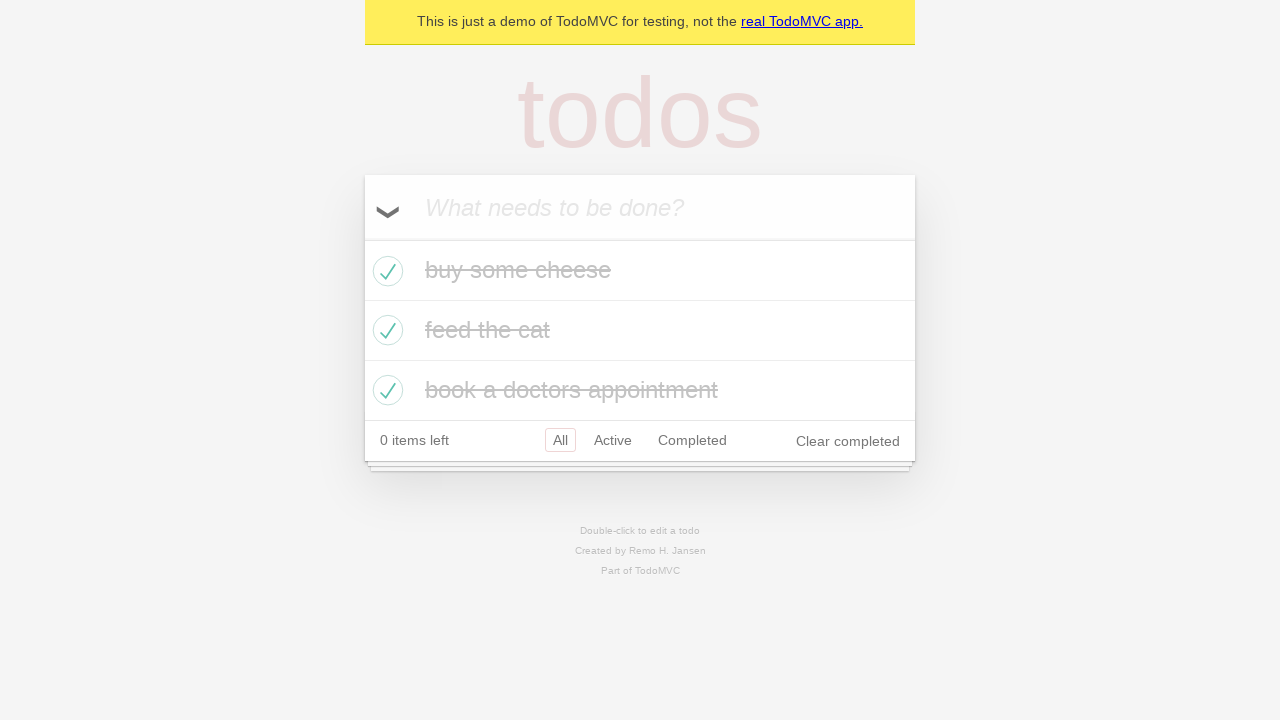

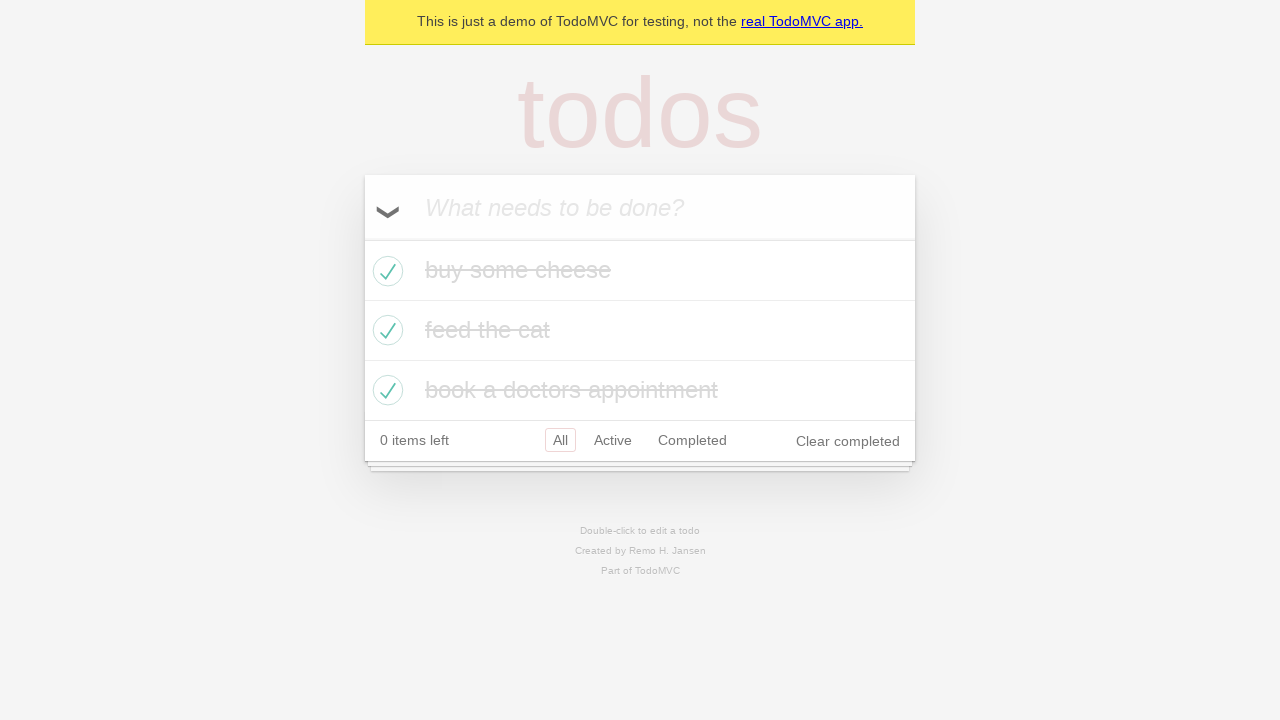